Tests mouse hover functionality by clicking on hover element and selecting 'Top' option, then tests iframe switching

Starting URL: https://rahulshettyacademy.com/AutomationPractice/

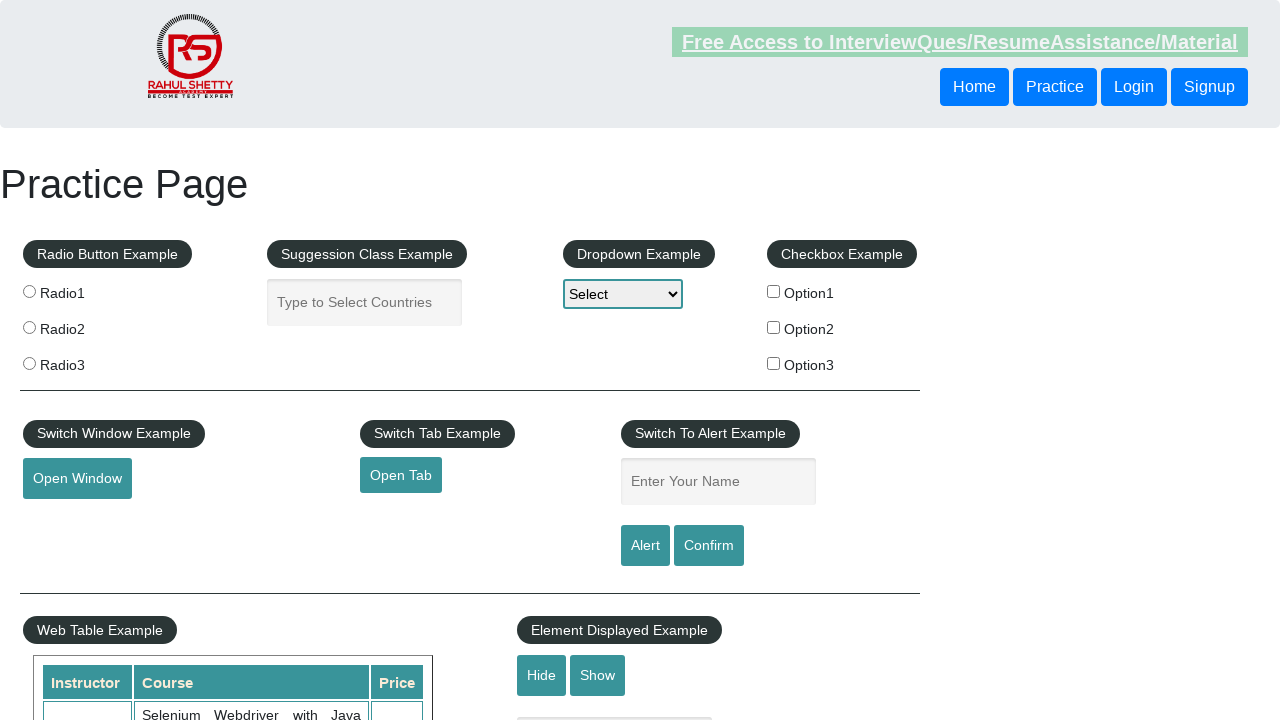

Scrolled to Mouse Hover Example section
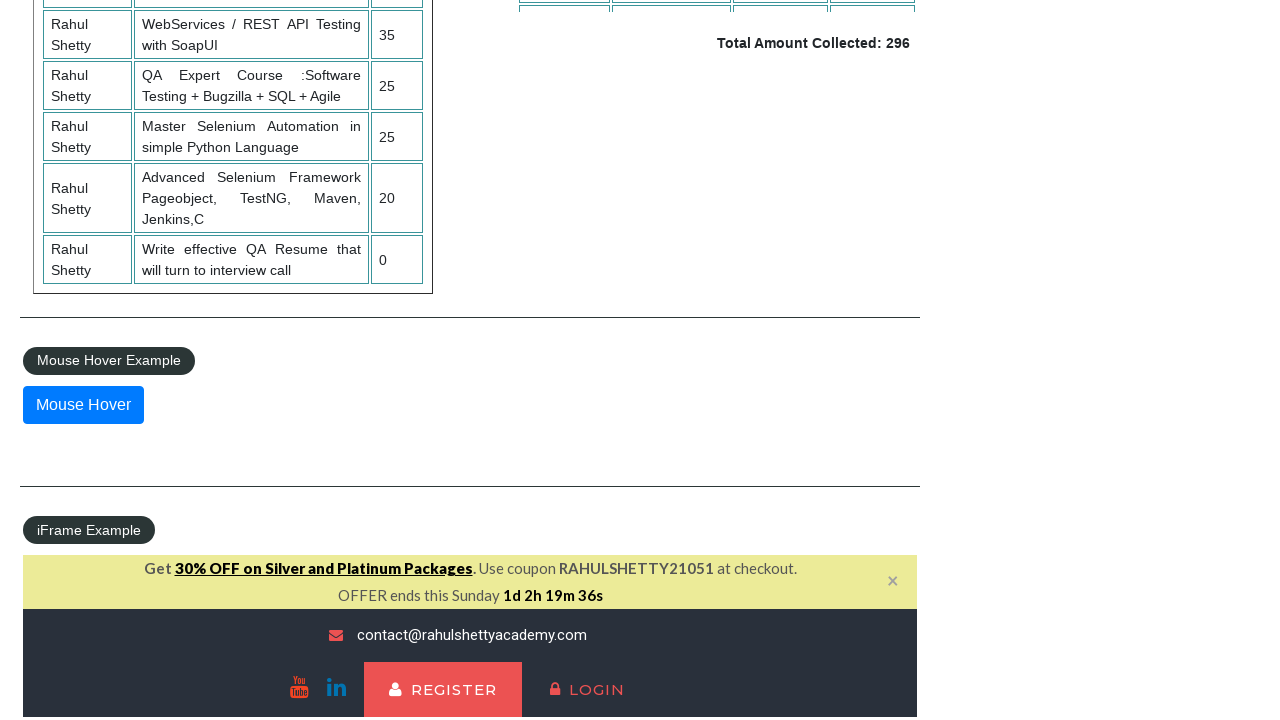

Clicked on mouse hover button at (83, 405) on #mousehover
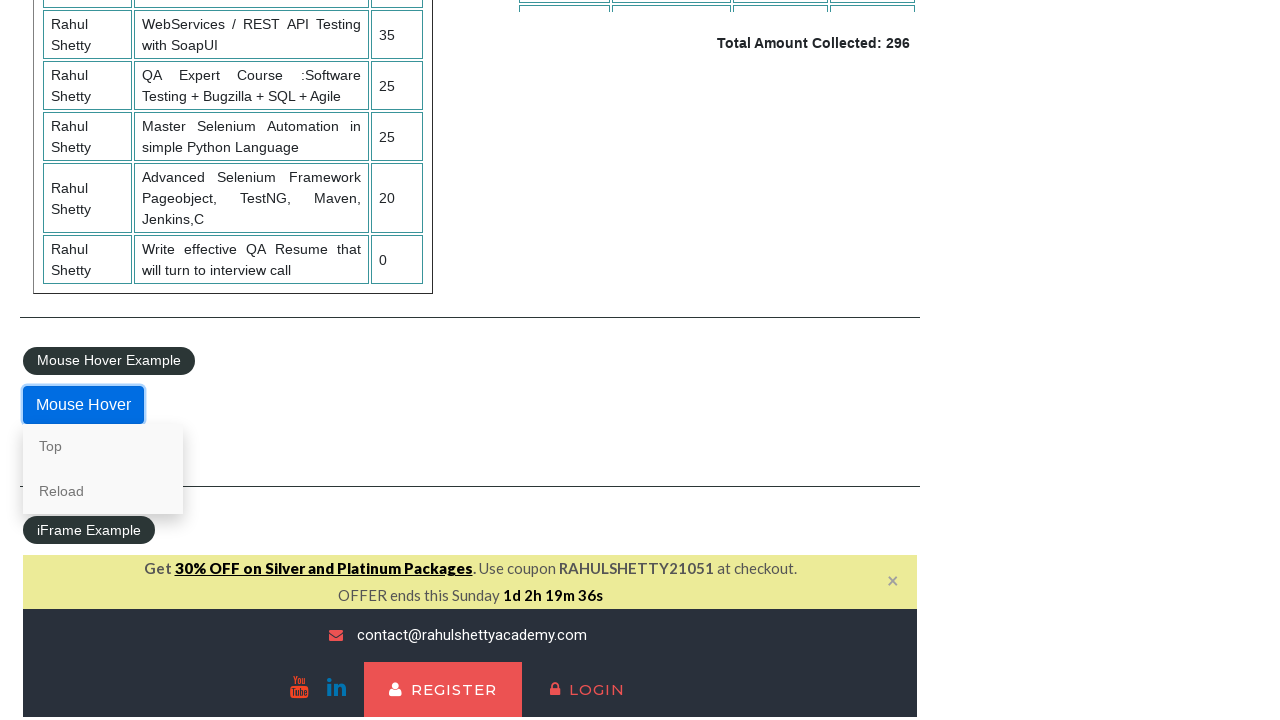

Selected 'Top' option from hover menu at (103, 446) on text=Top
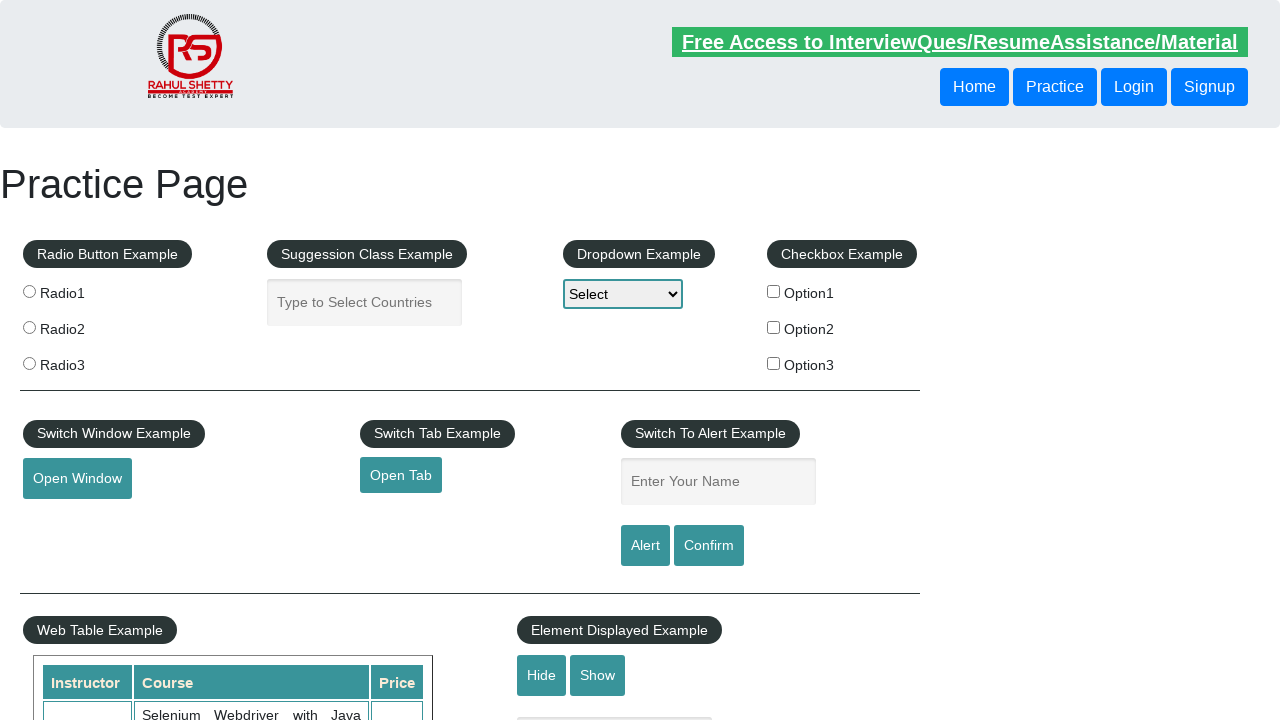

Verified Practice Page header is displayed
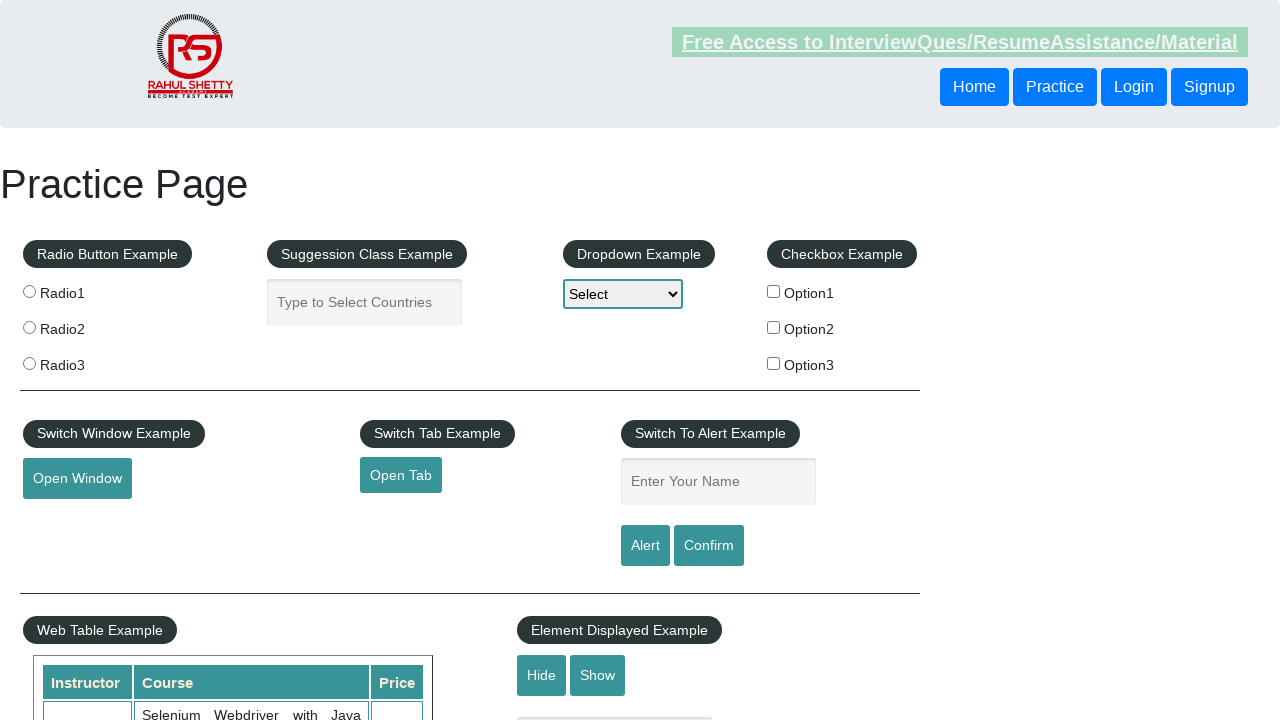

Scrolled down by 1300 pixels
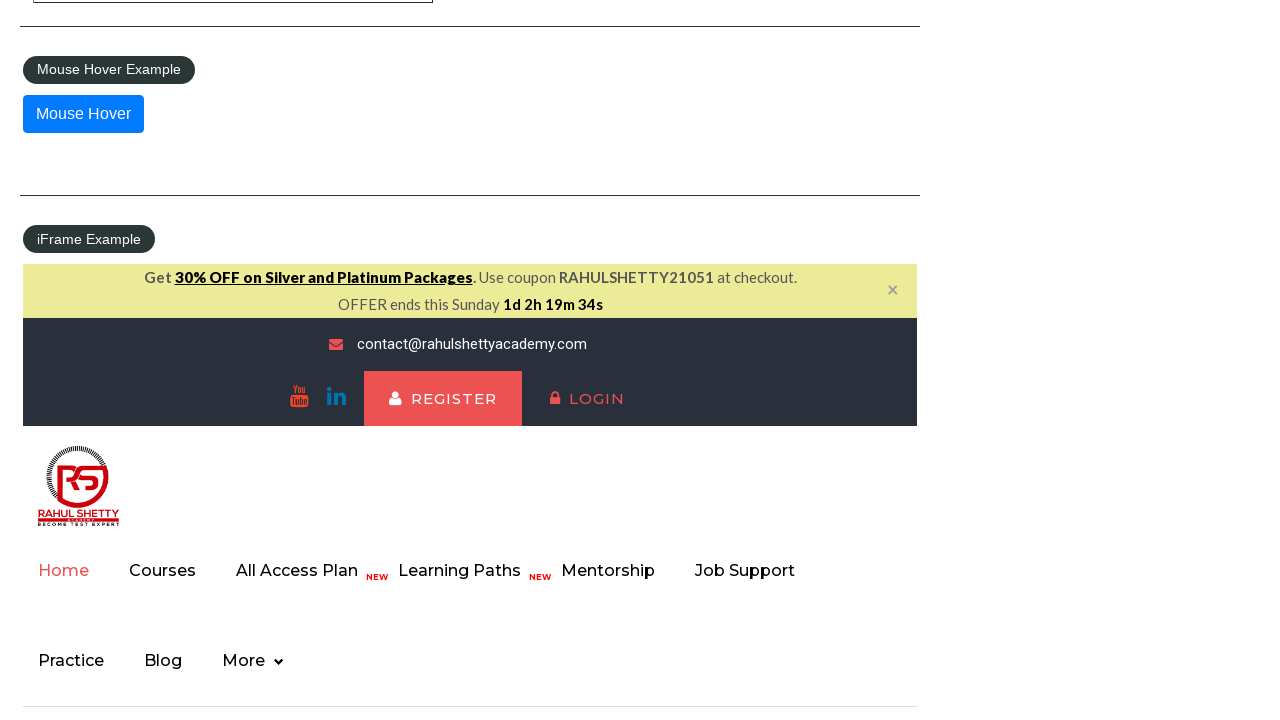

Switched to iframe and waited for body element to load
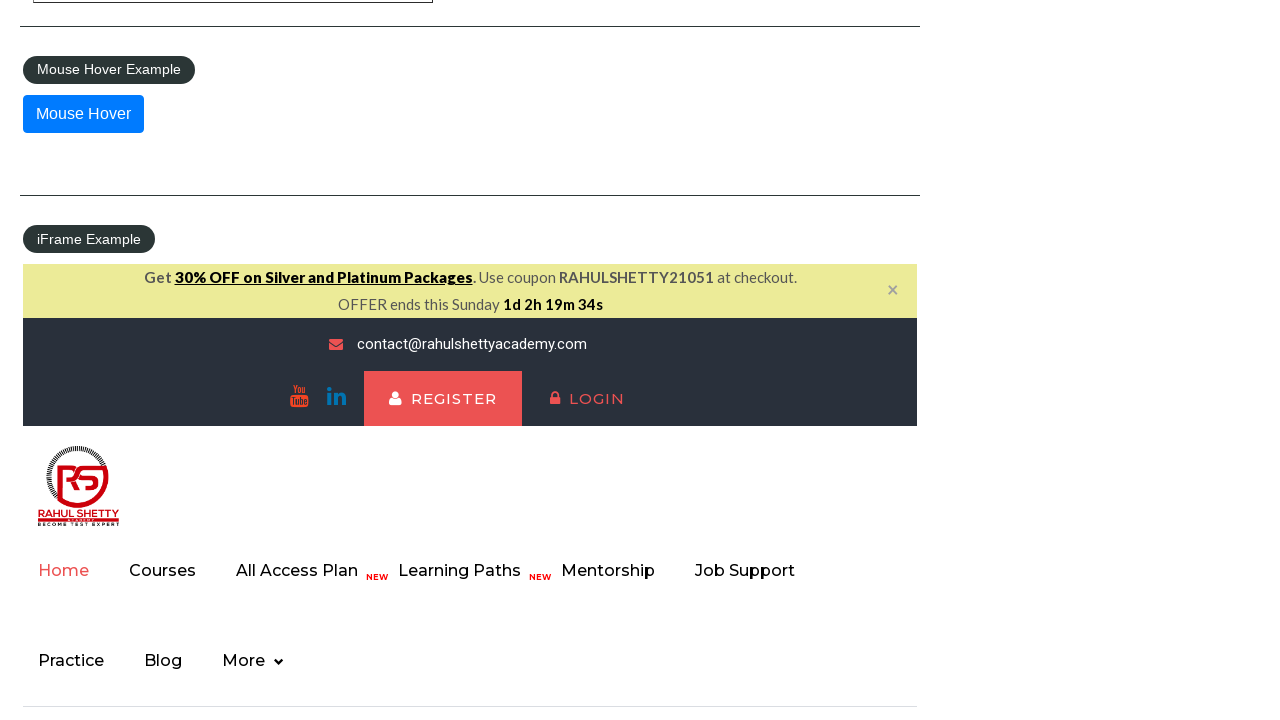

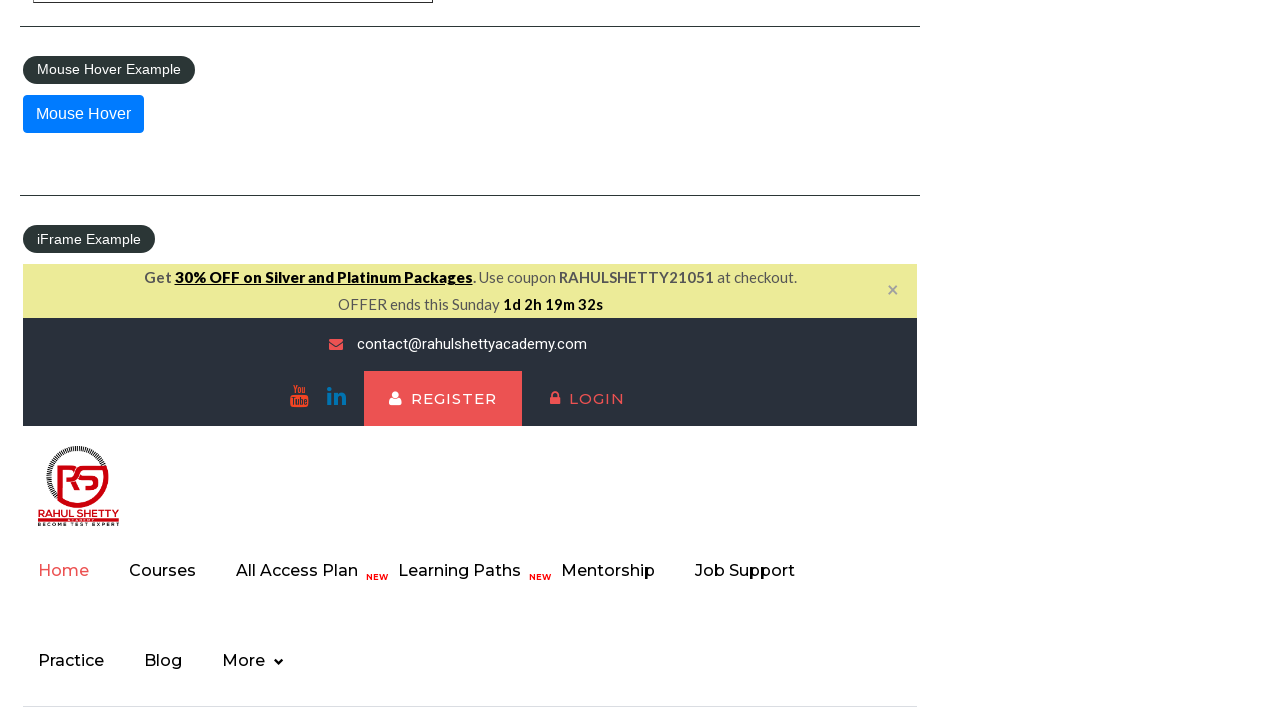